Navigates to JD.com (Chinese e-commerce site) and waits for the page to fully load

Starting URL: http://www.jd.com

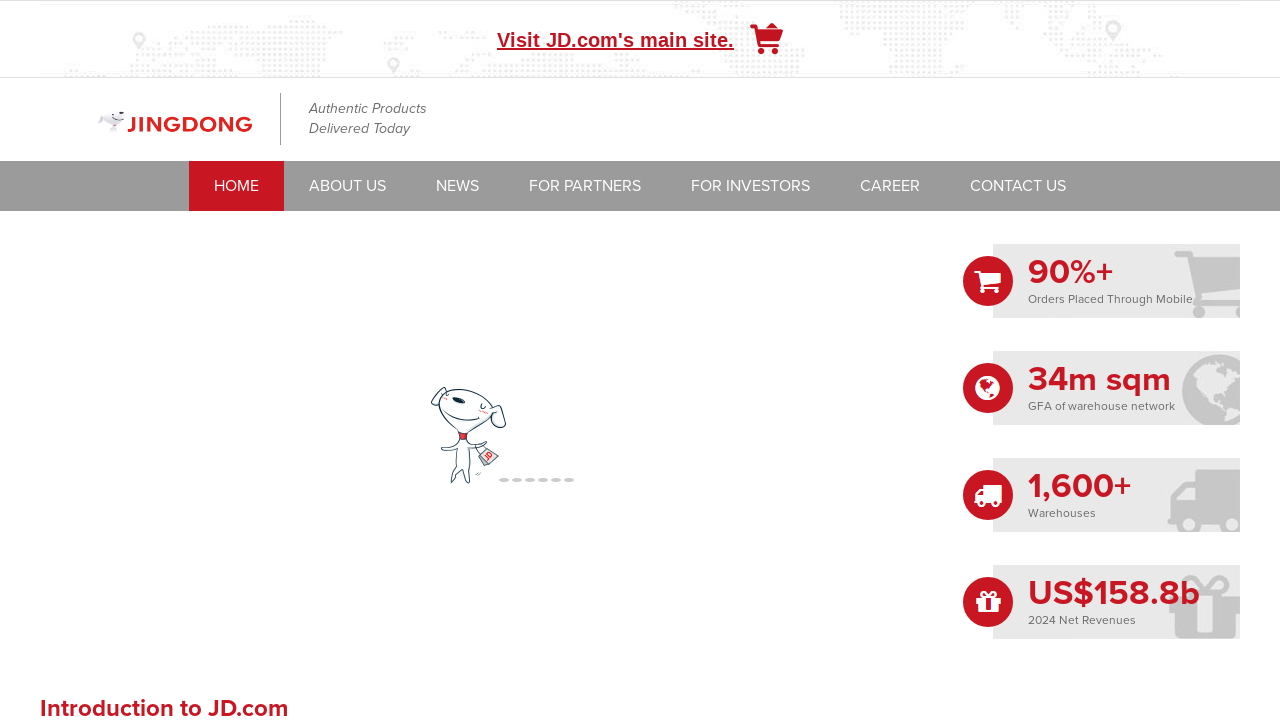

Waited for page to reach network idle state, indicating JD.com has fully loaded
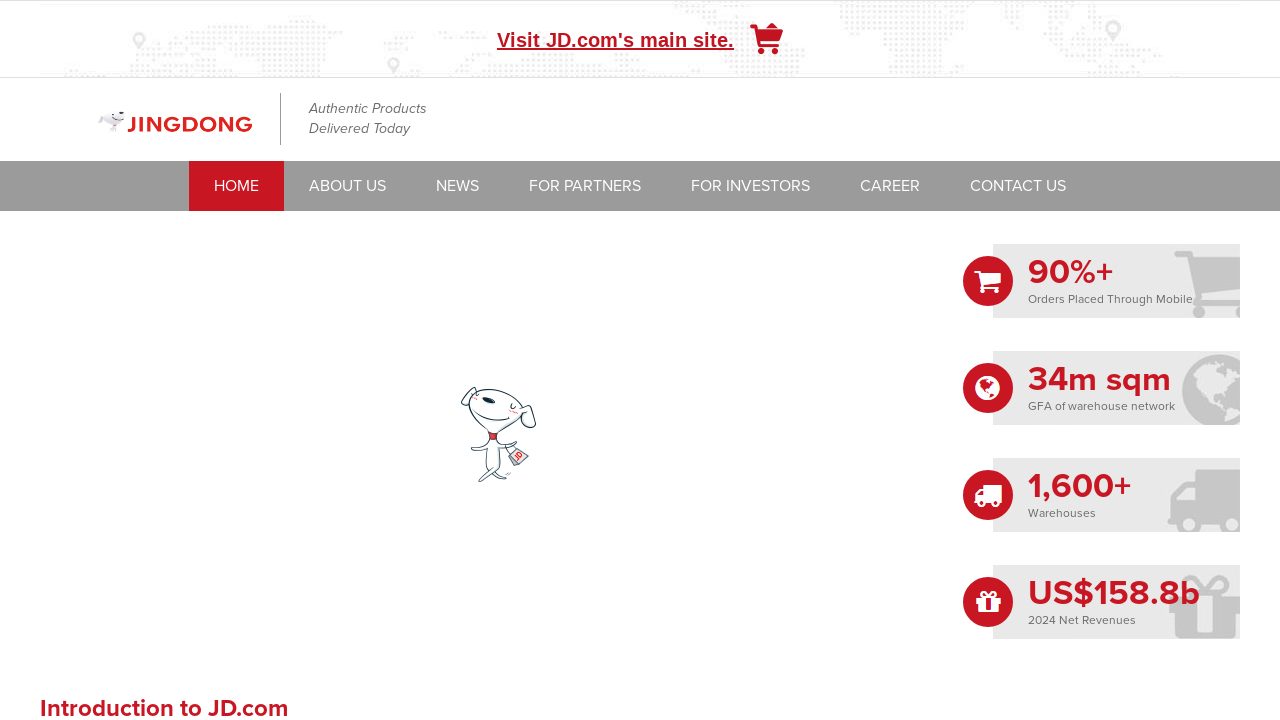

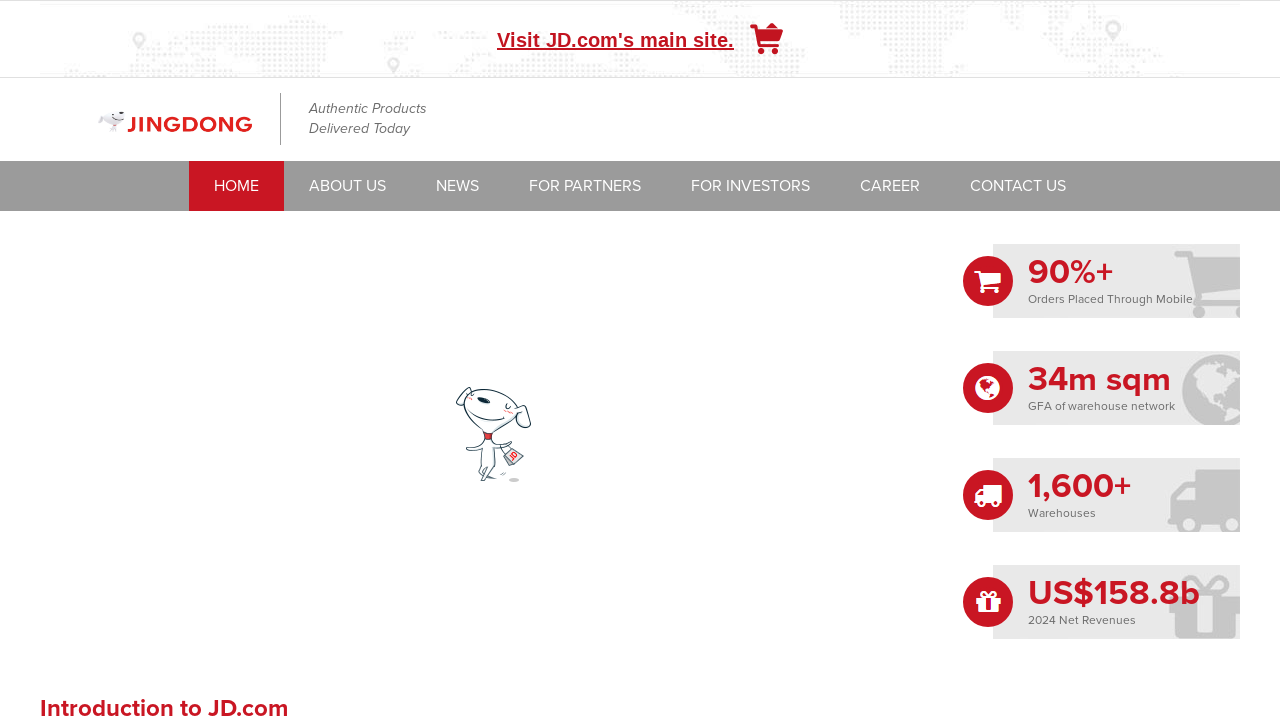